Tests form input fields by filling name, email, phone, and address fields

Starting URL: https://testautomationpractice.blogspot.com/

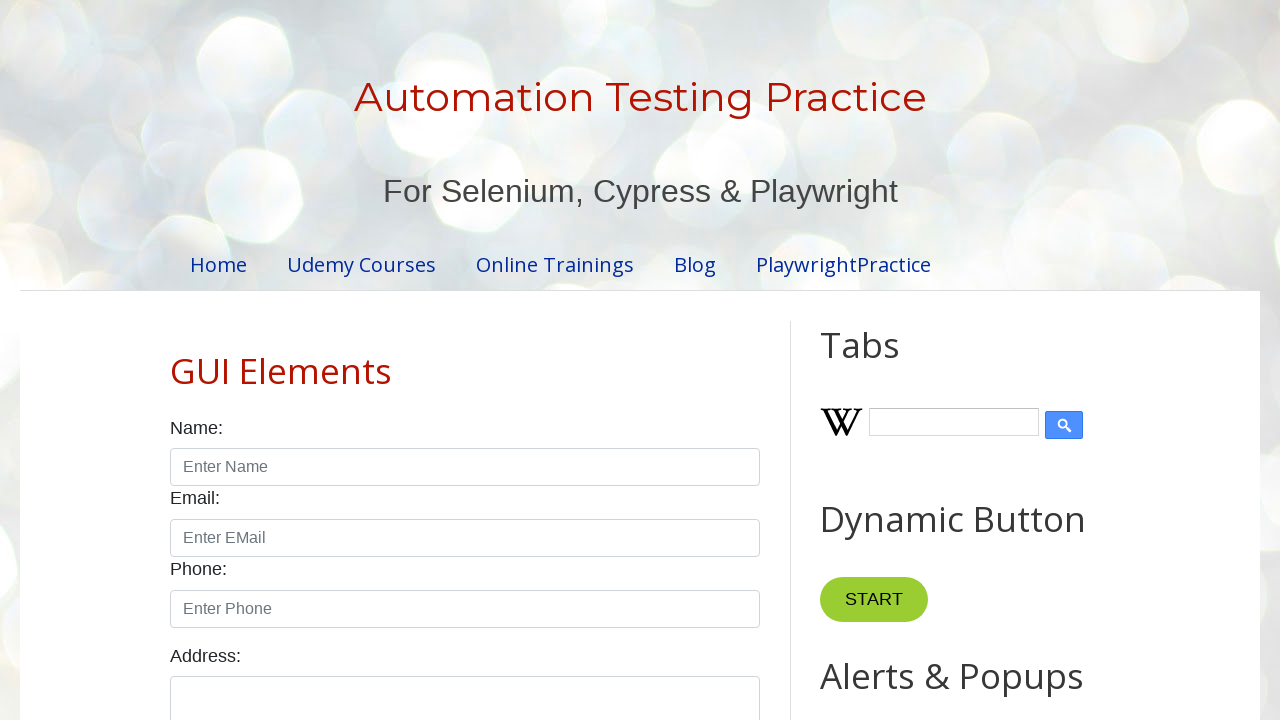

Filled name field with 'My Name' on //input[@id="name"]
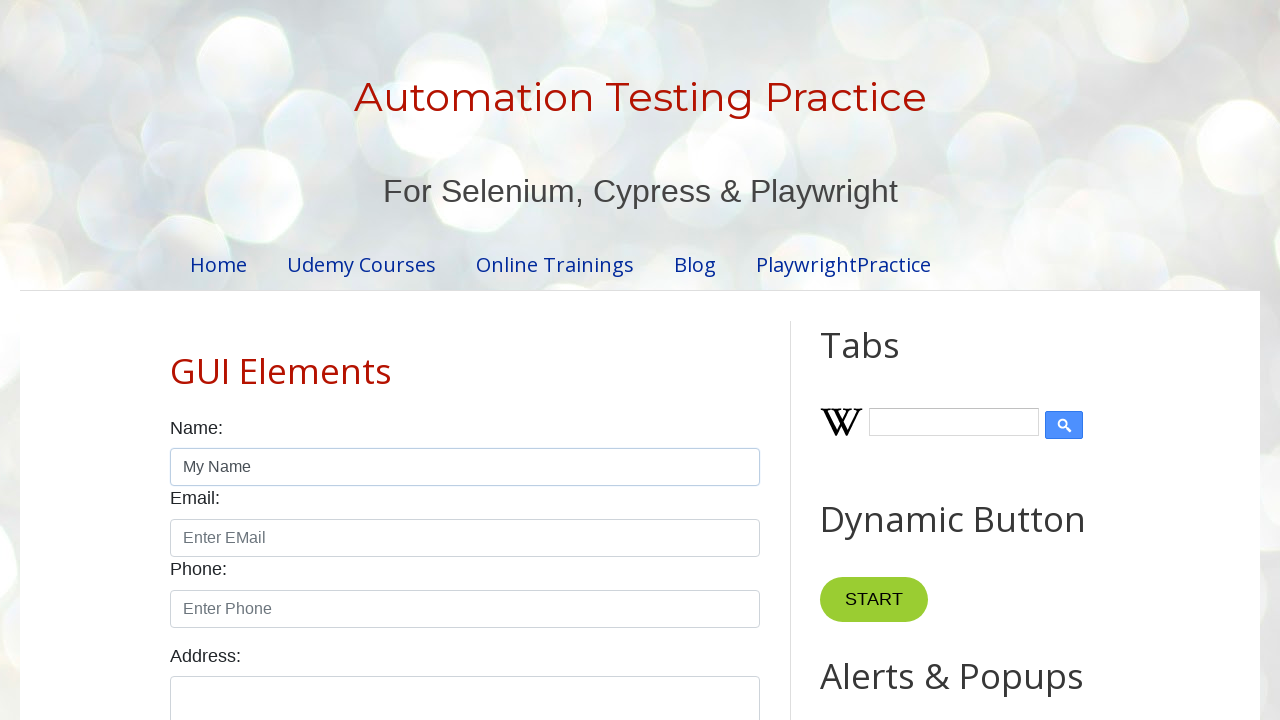

Filled email field with 'MYMAIL@mail.com' on //input[@id="email"]
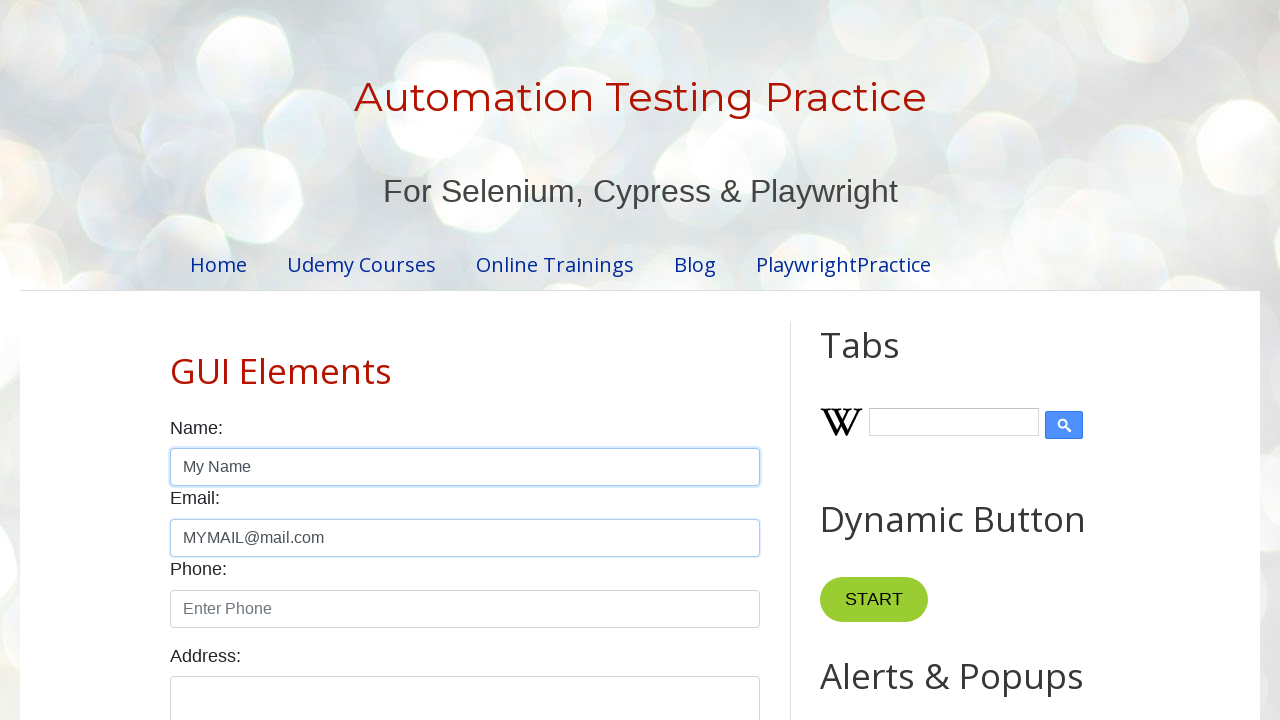

Filled phone field with '+7800 555 35 35' on //input[@id="phone"]
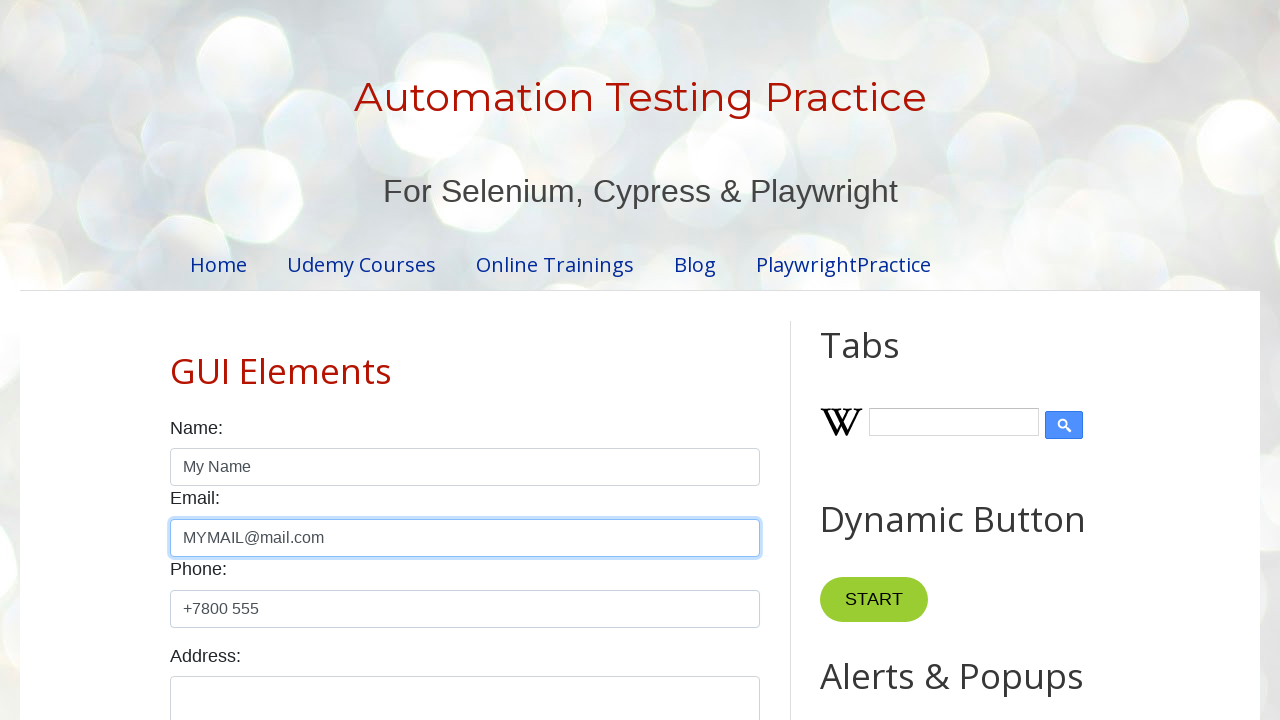

Filled address field with 'Moscow, Pushkin St, 13, 27' on //textarea[@id="textarea"]
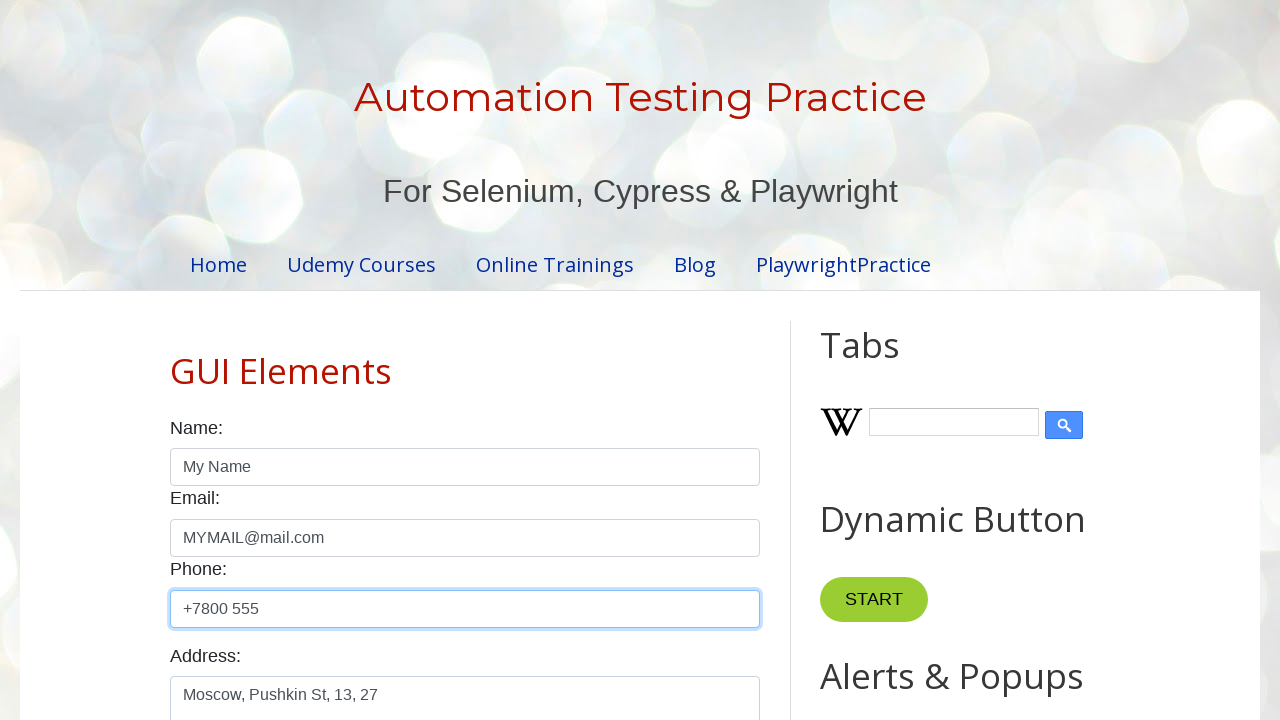

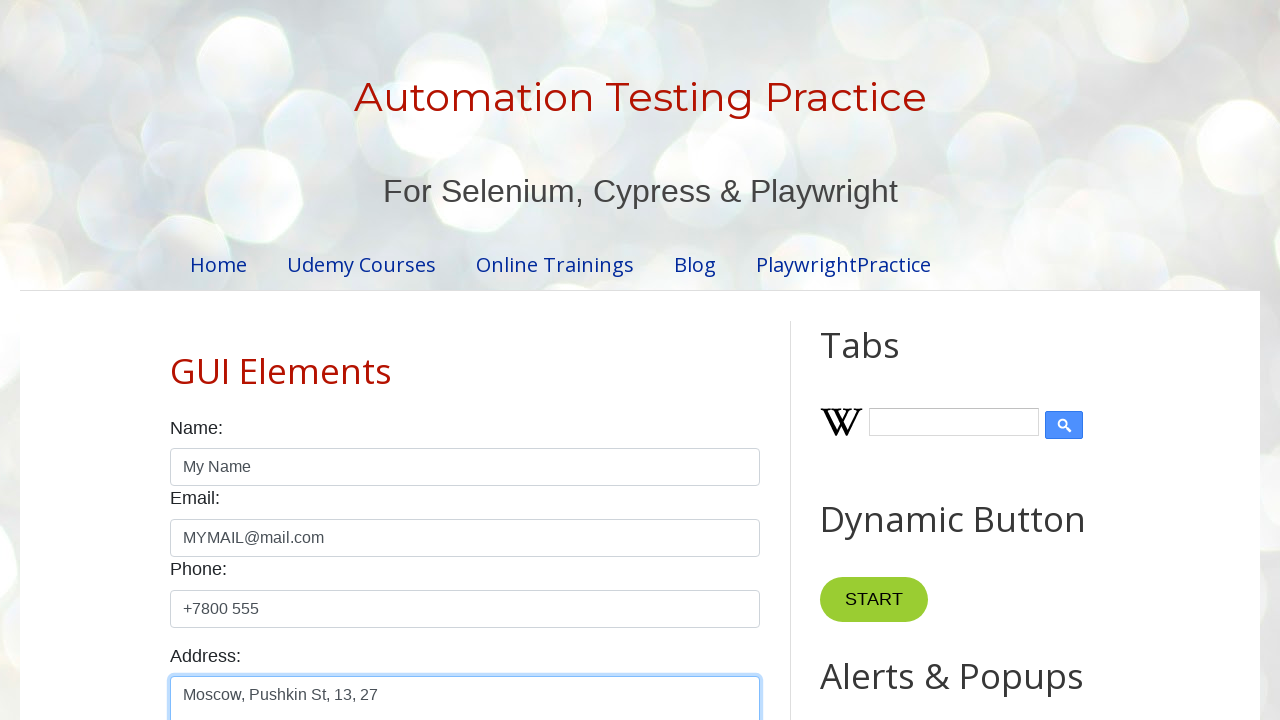